Tests clearing the complete state of all items by checking and unchecking the toggle-all checkbox

Starting URL: https://demo.playwright.dev/todomvc

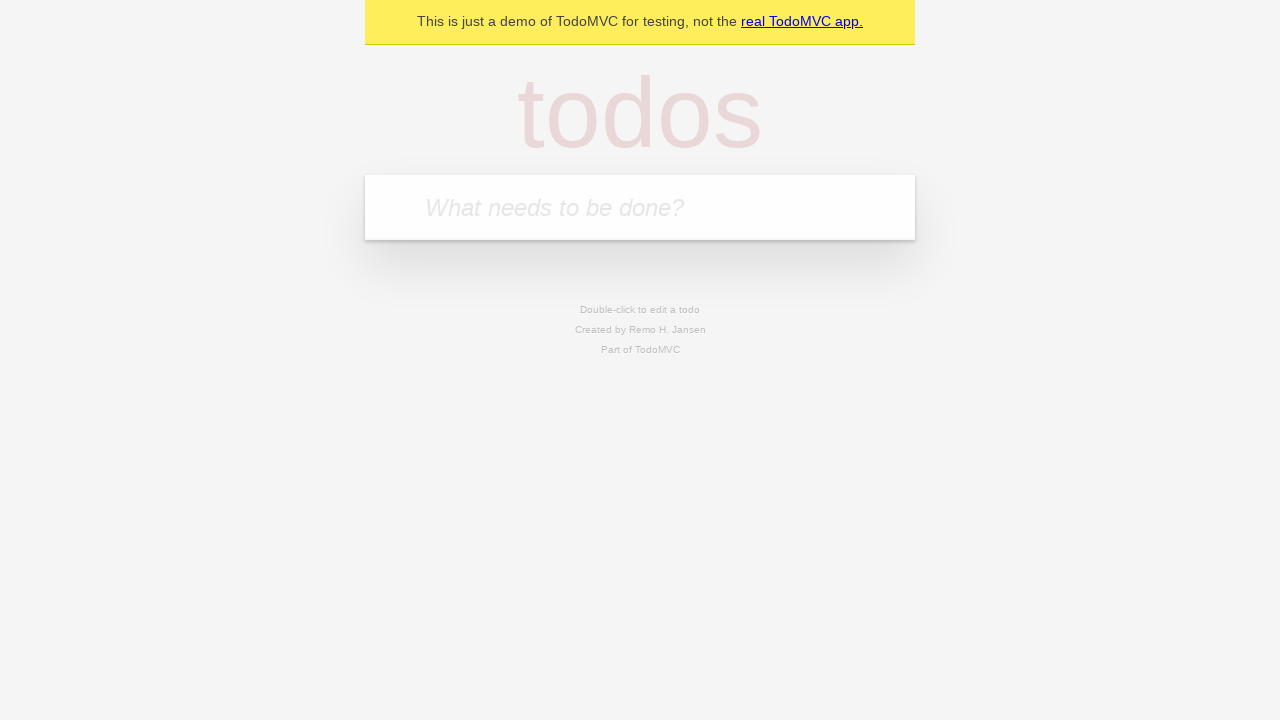

Filled todo input with 'buy some cheese' on internal:attr=[placeholder="What needs to be done?"i]
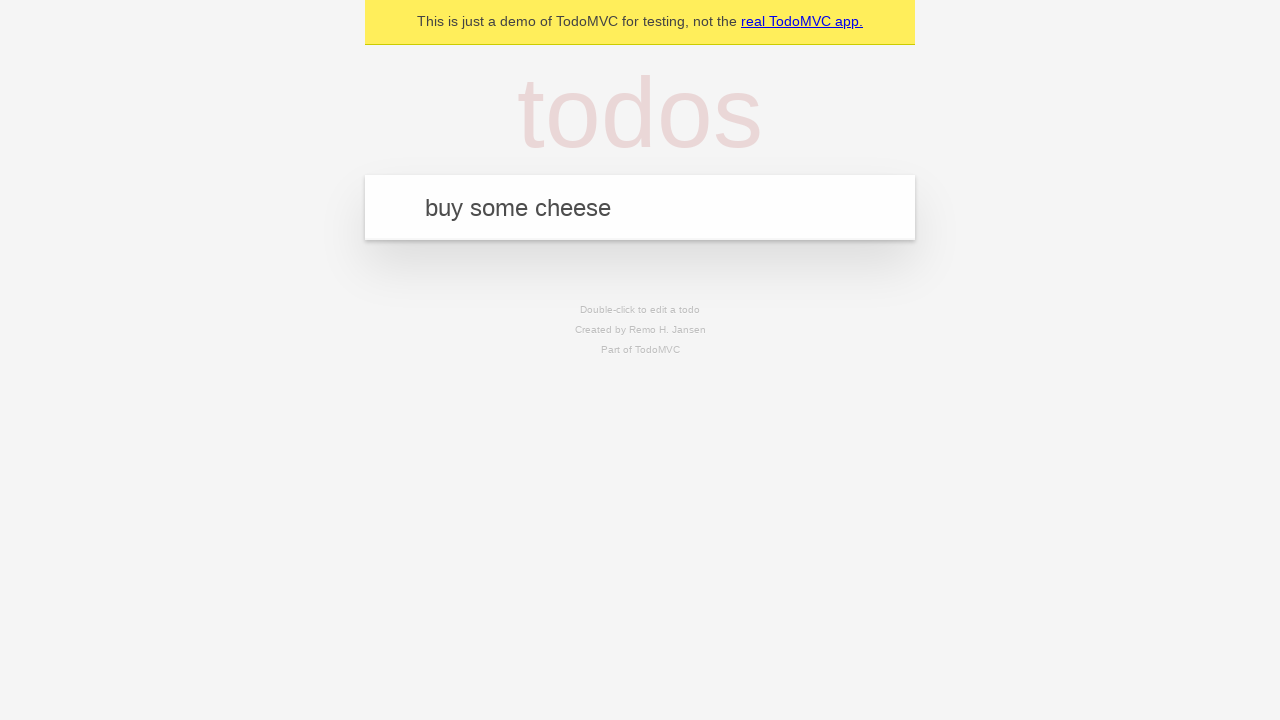

Pressed Enter to create first todo on internal:attr=[placeholder="What needs to be done?"i]
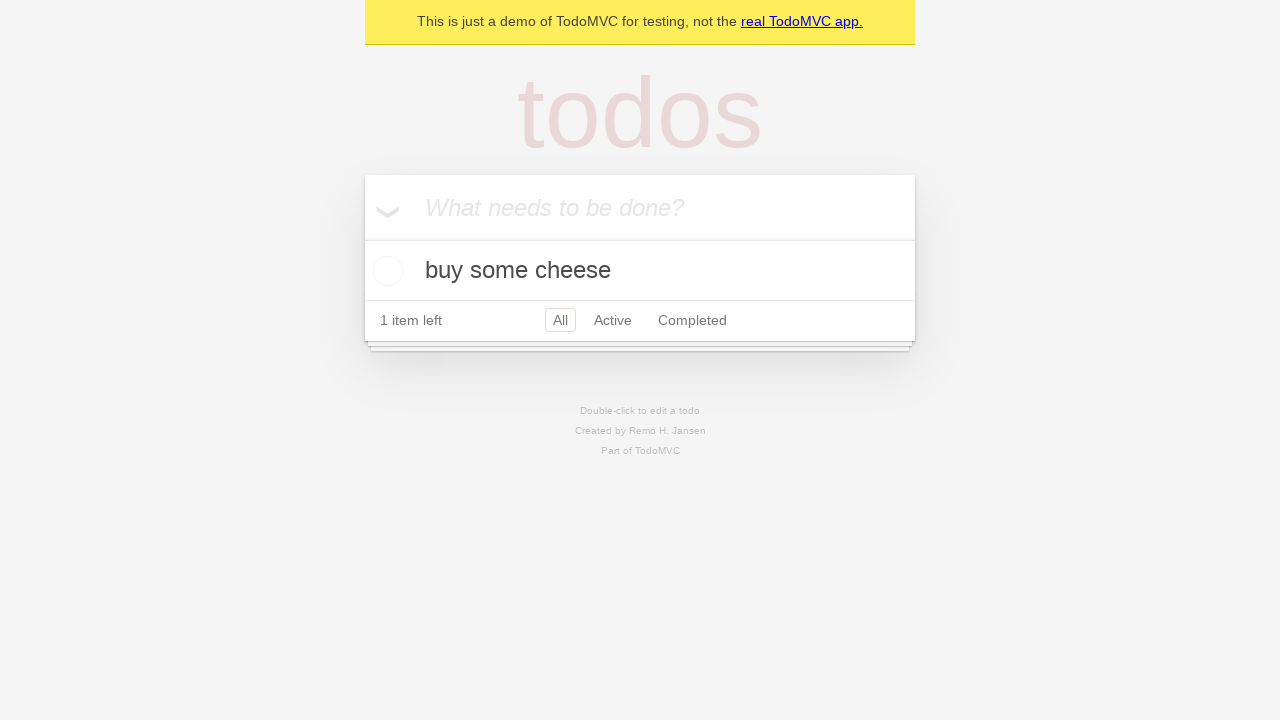

Filled todo input with 'feed the cat' on internal:attr=[placeholder="What needs to be done?"i]
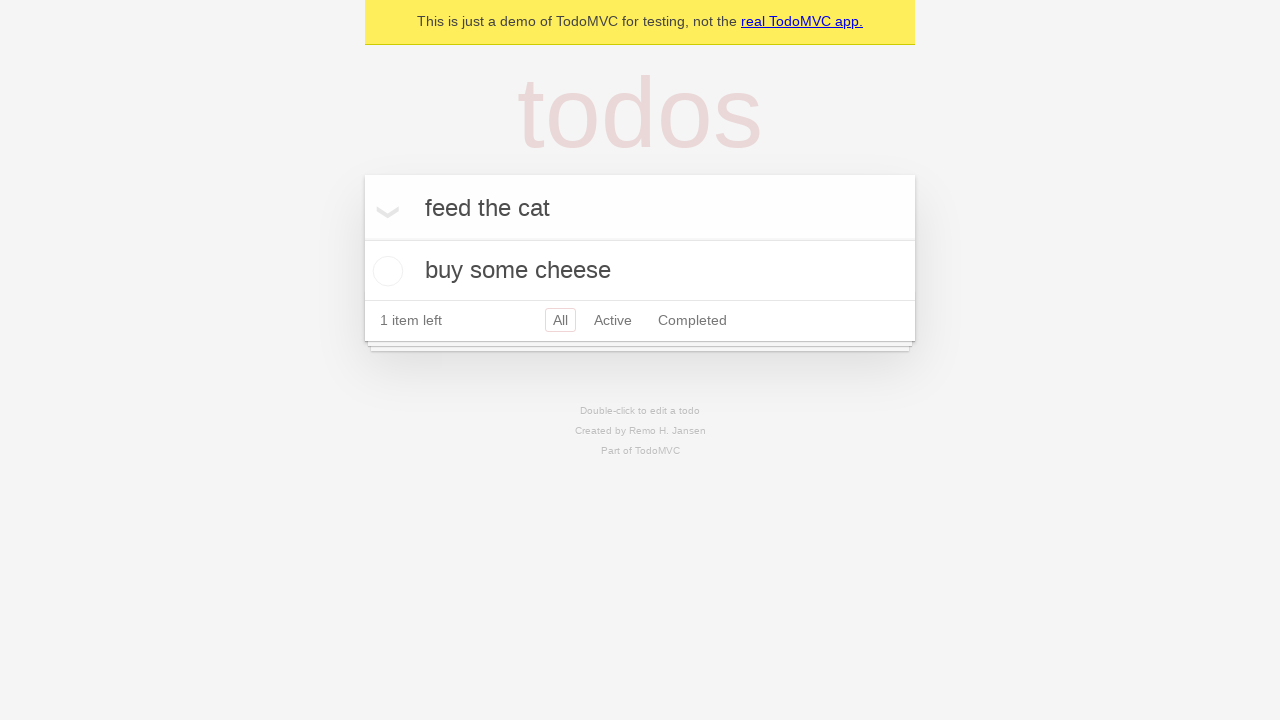

Pressed Enter to create second todo on internal:attr=[placeholder="What needs to be done?"i]
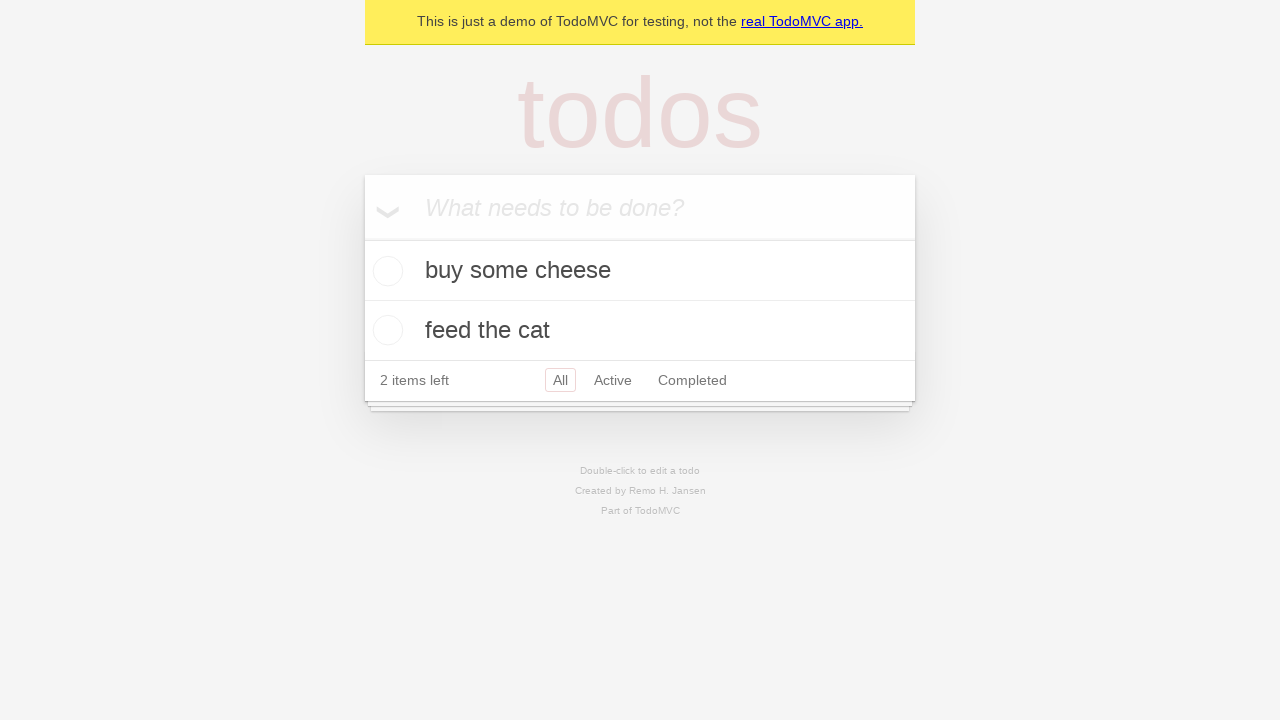

Filled todo input with 'book a doctors appointment' on internal:attr=[placeholder="What needs to be done?"i]
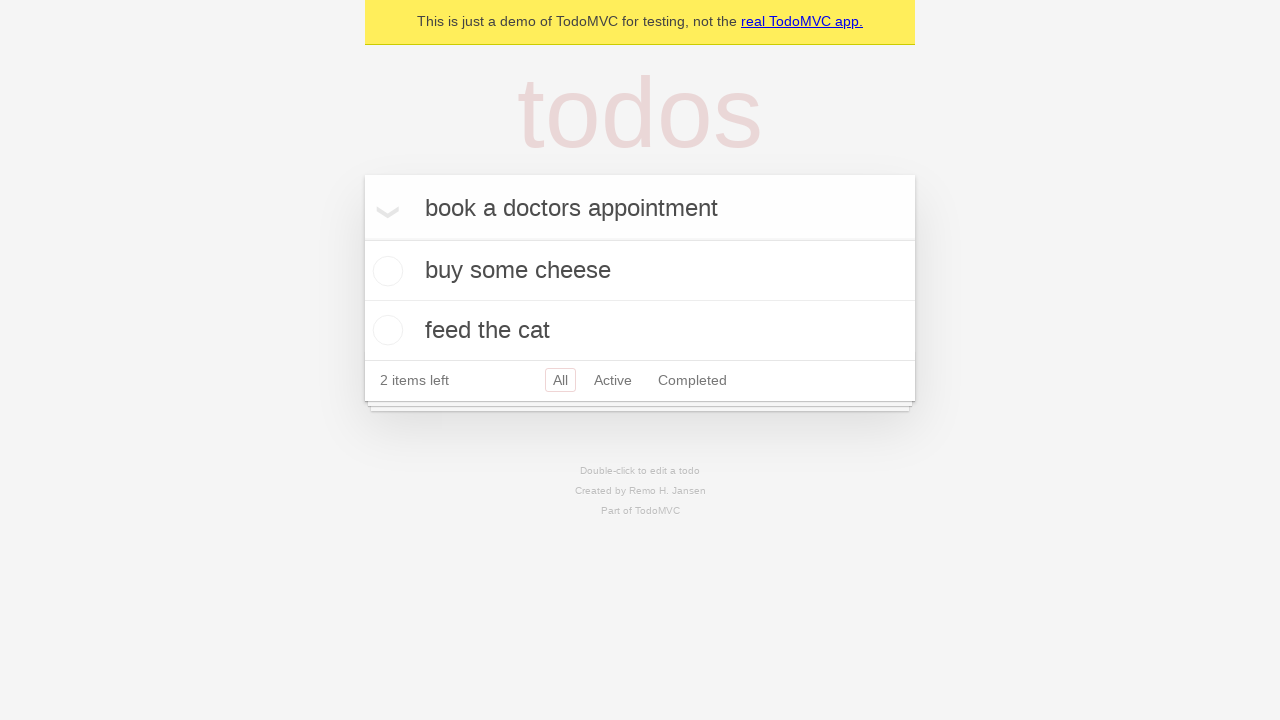

Pressed Enter to create third todo on internal:attr=[placeholder="What needs to be done?"i]
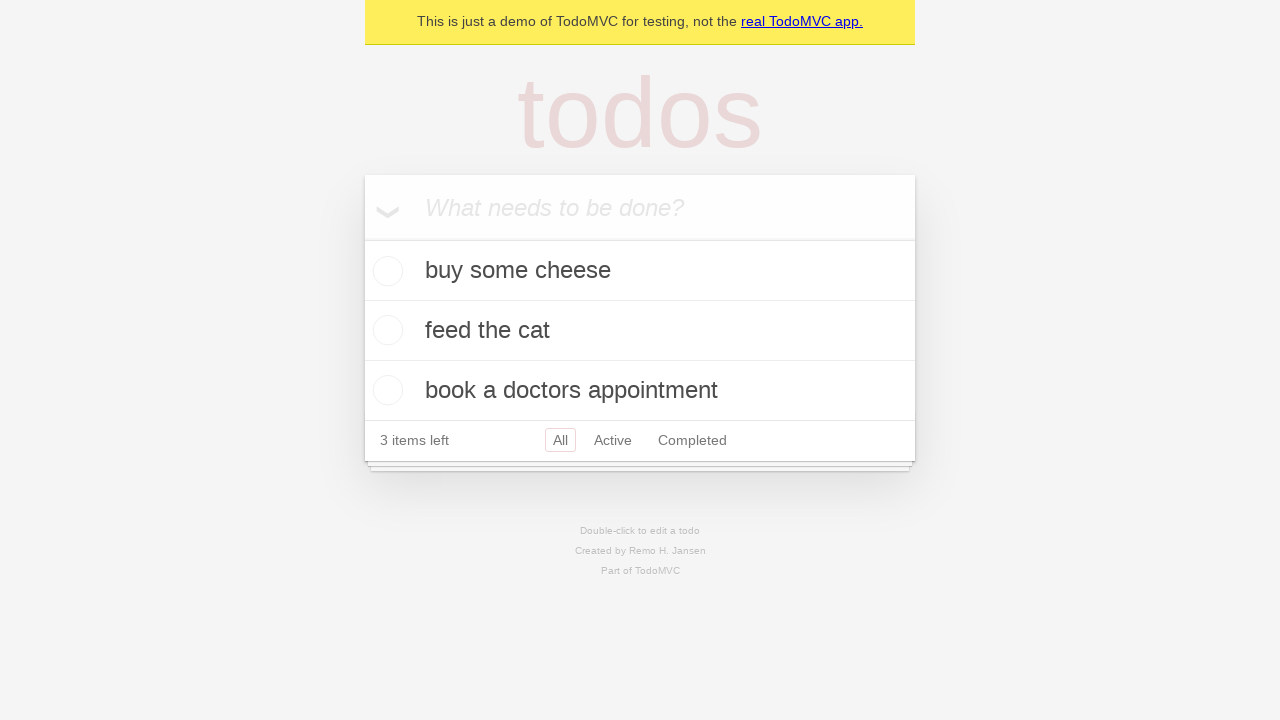

Checked toggle-all checkbox to mark all items as complete at (362, 238) on internal:label="Mark all as complete"i
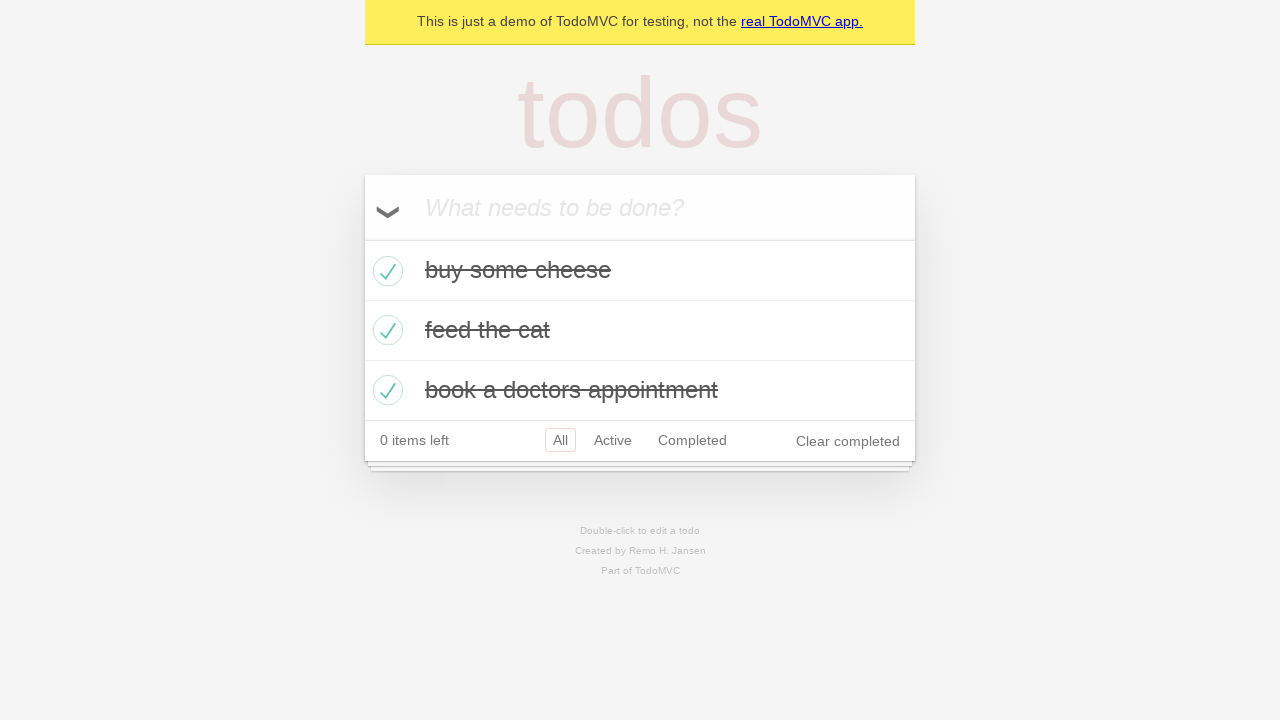

Unchecked toggle-all checkbox to clear complete state of all items at (362, 238) on internal:label="Mark all as complete"i
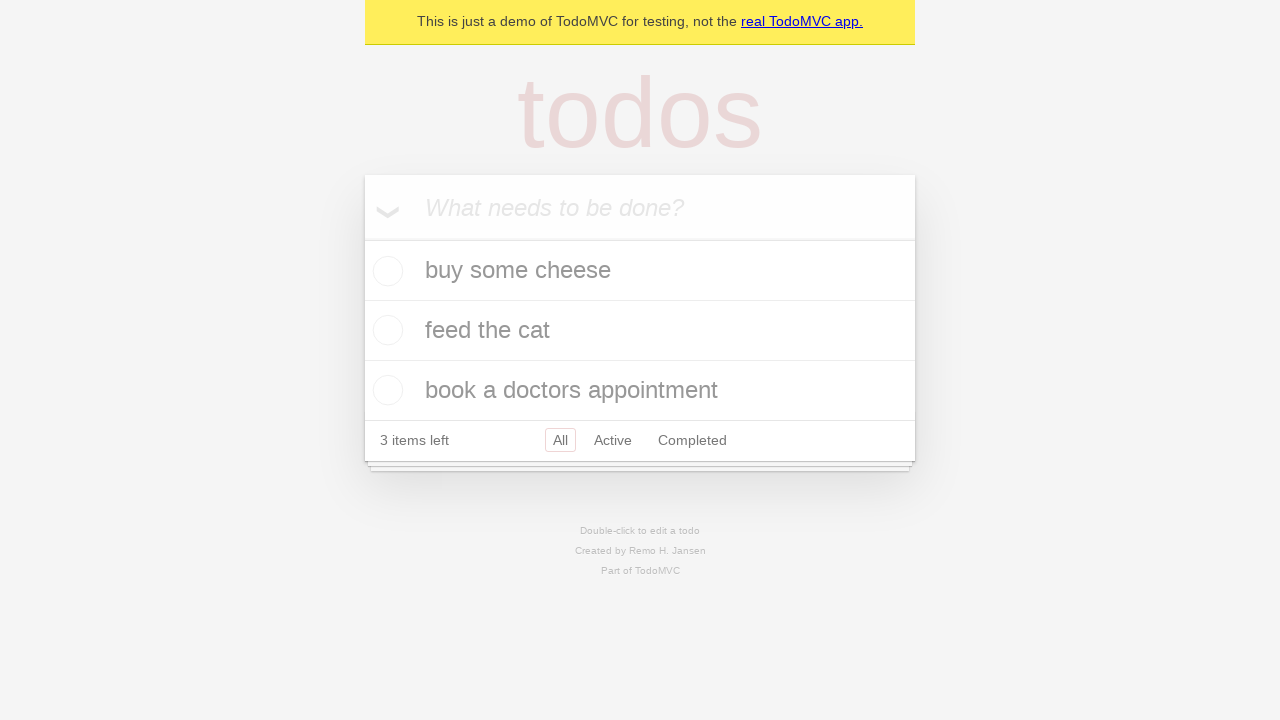

Waited for todo items to be visible after unchecking toggle-all
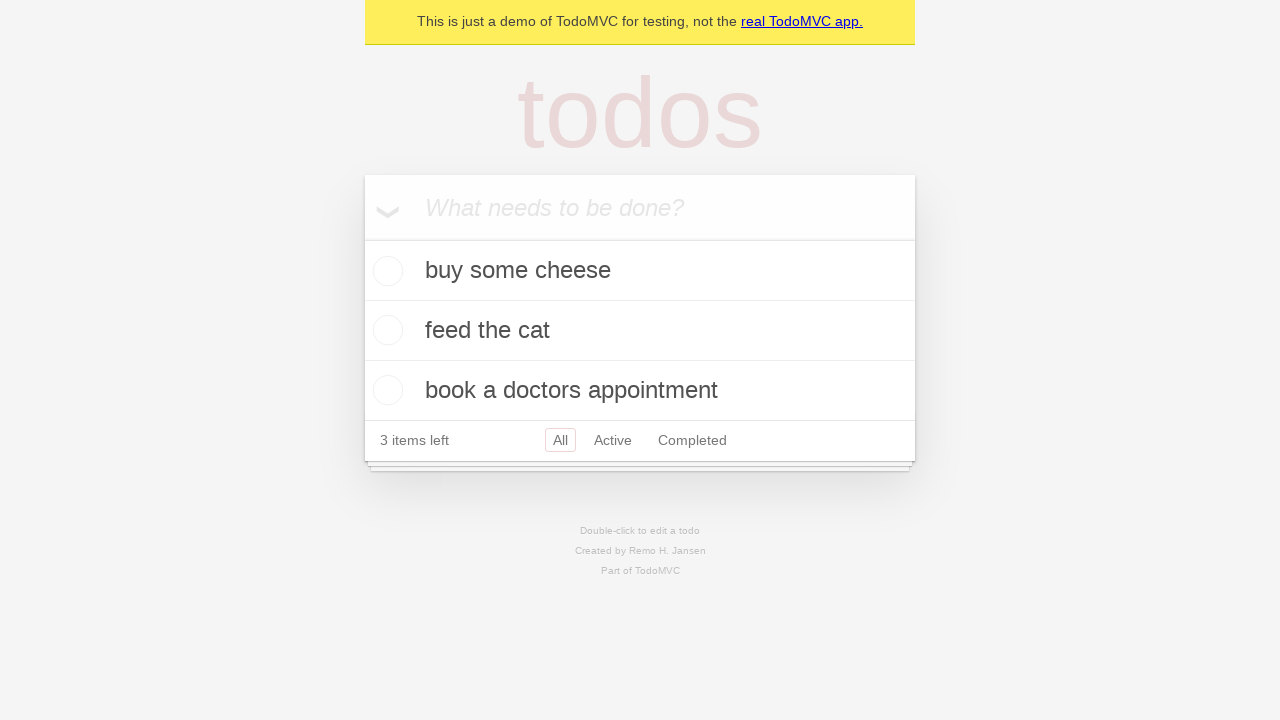

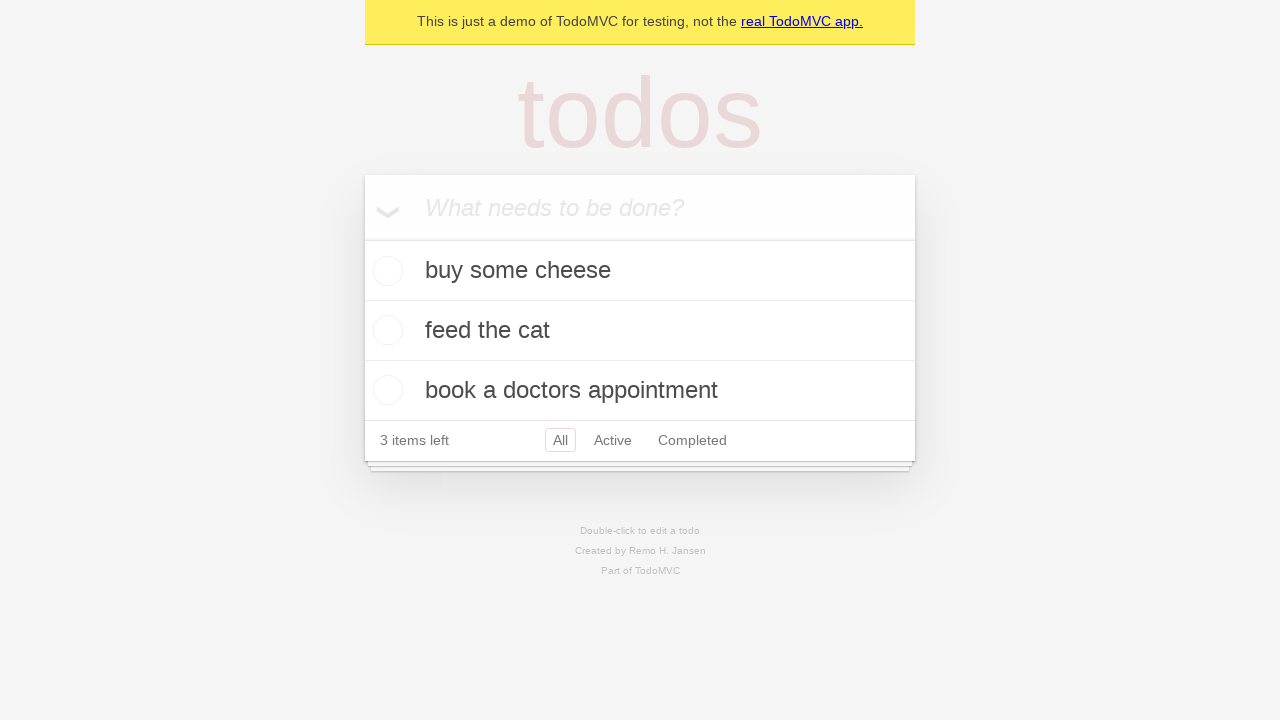